Tests JavaScript confirm dialog handling by checking a checkbox, clicking a delete button, and accepting the confirm dialog that appears.

Starting URL: https://demoapps.qspiders.com/ui/alert?sublist=0

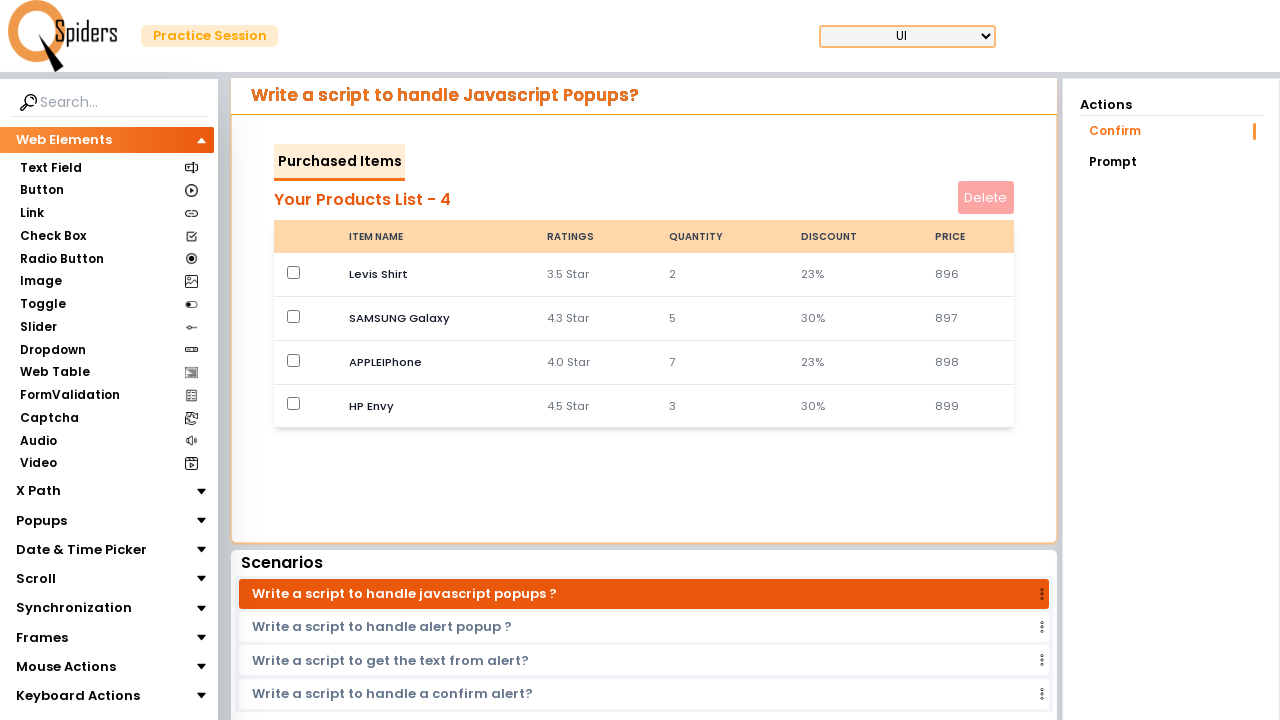

Set up dialog handler to accept confirm popups
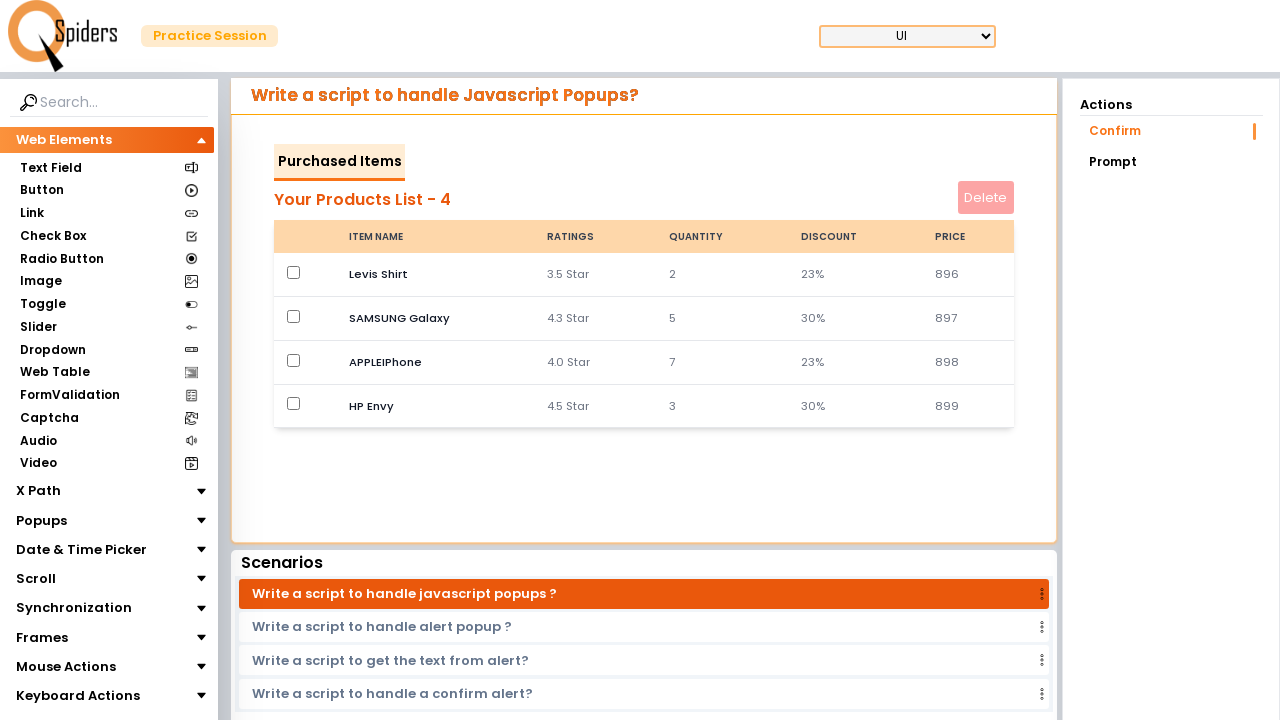

Checked the first checkbox in the table at (294, 272) on xpath=//tbody/tr[1]/td/input
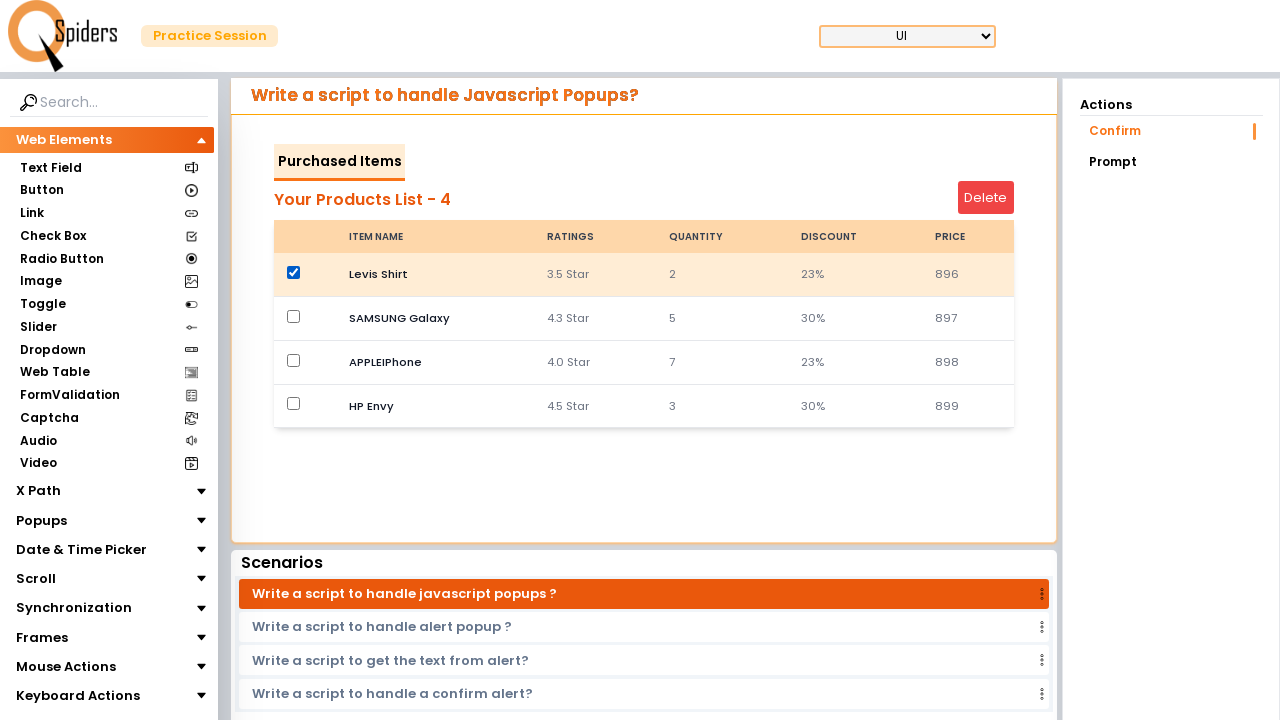

Clicked the Delete button to trigger the confirm dialog at (986, 198) on internal:role=button[name="Delete"s]
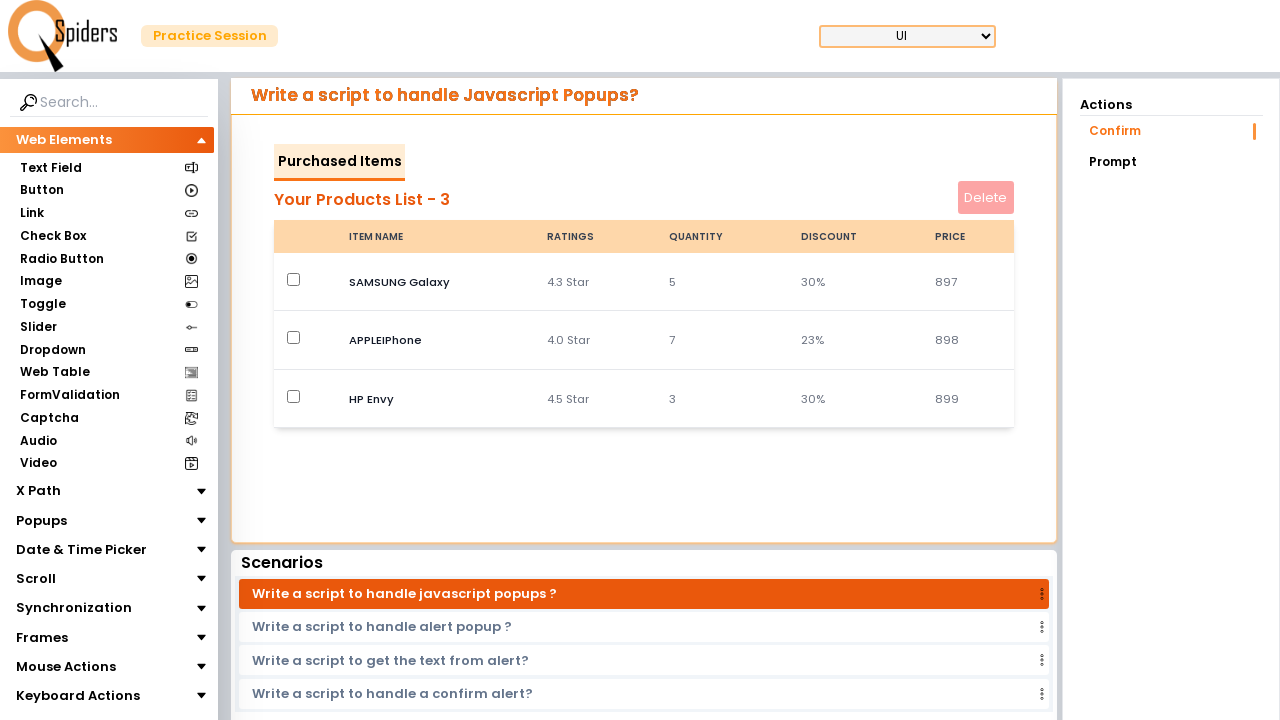

Waited for dialog to be handled and page to update
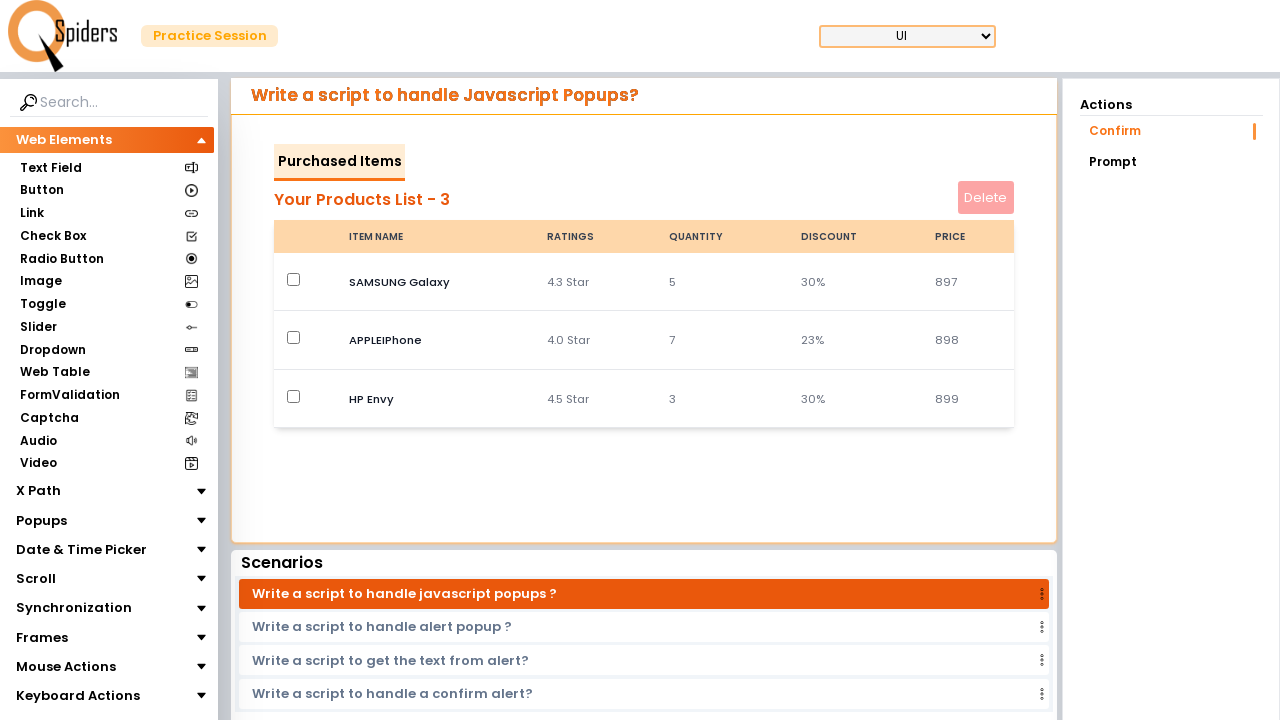

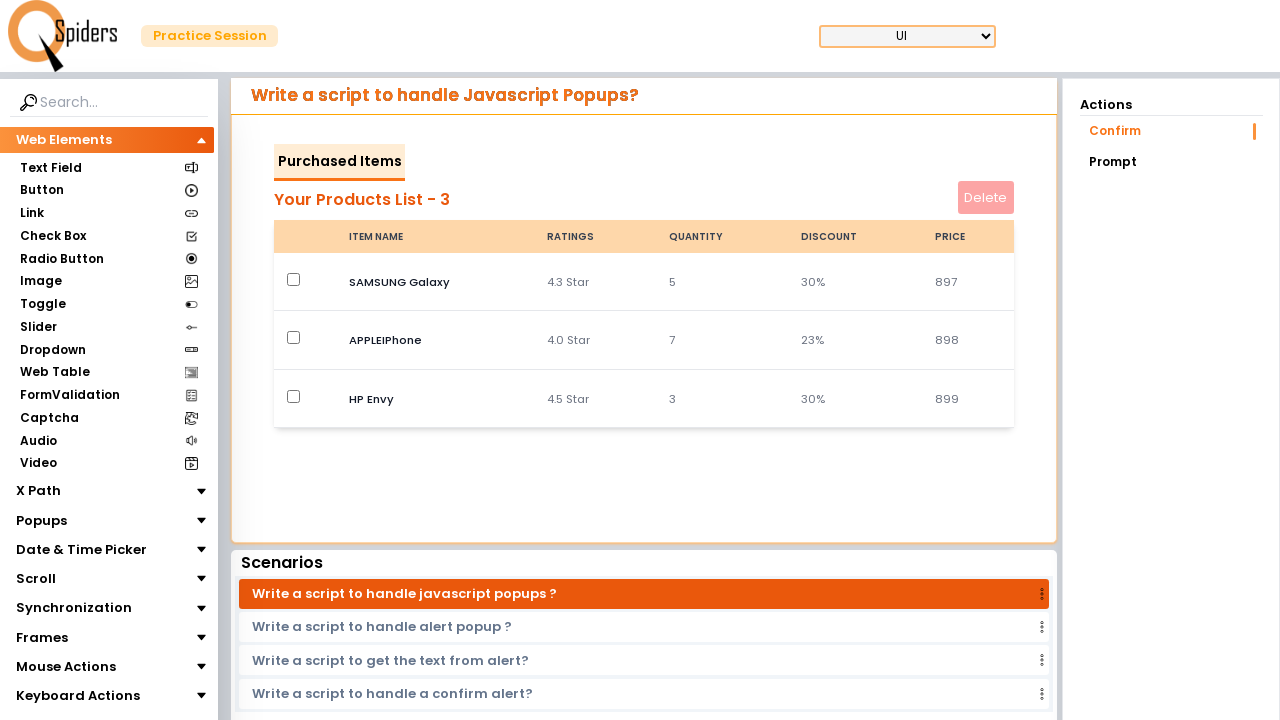